Tests AJAX dynamic loading functionality by clicking a button and waiting for dynamically loaded content to appear on the page.

Starting URL: http://uitestingplayground.com/ajax

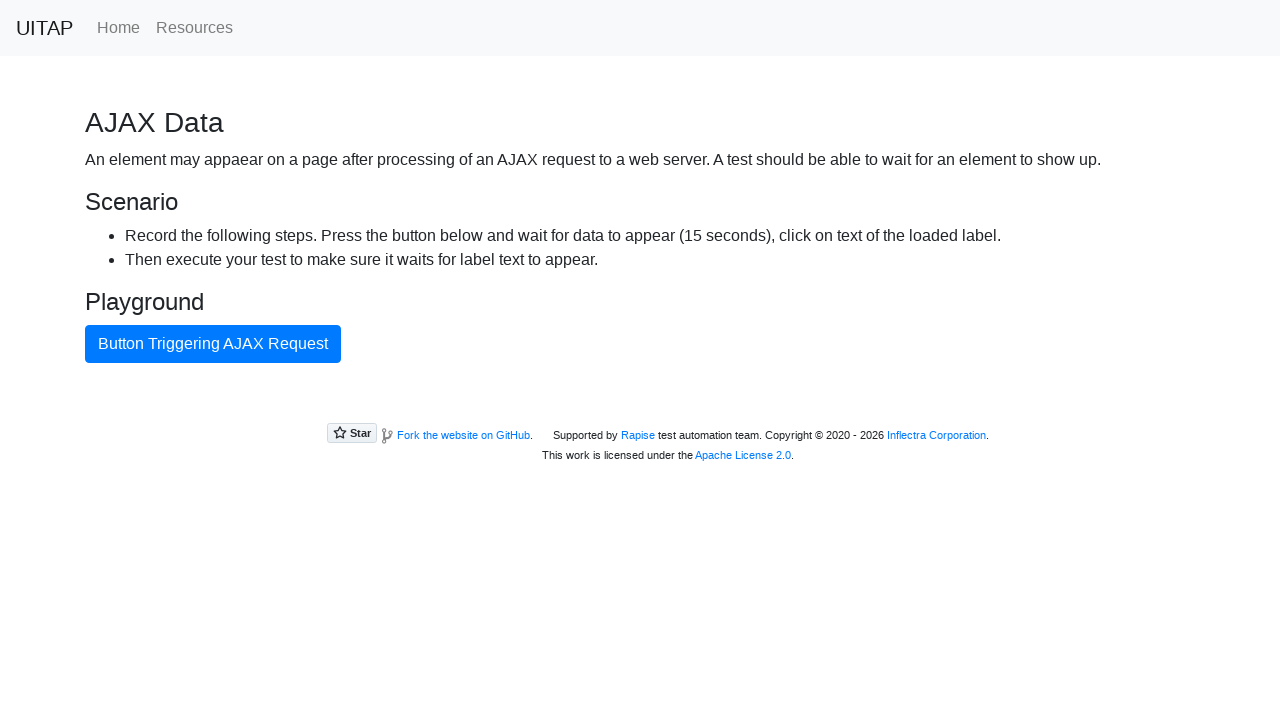

Clicked AJAX button to trigger dynamic loading at (213, 344) on #ajaxButton
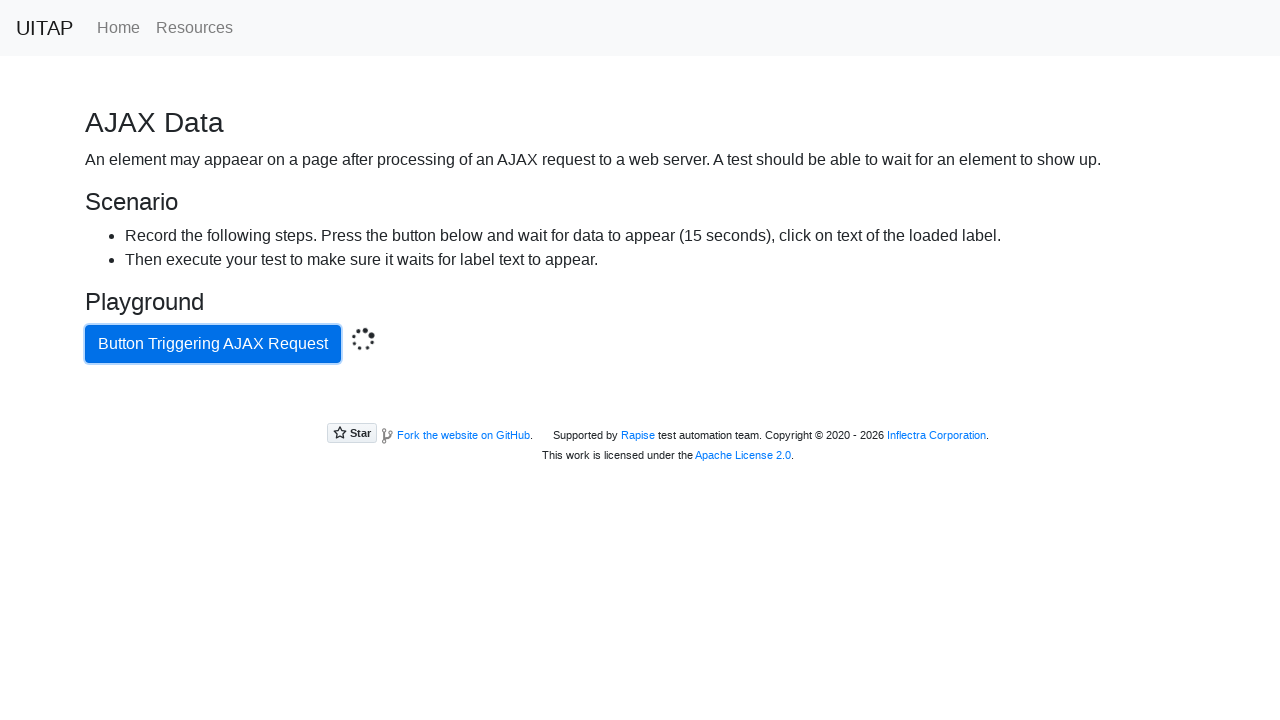

Dynamically loaded content appeared on the page
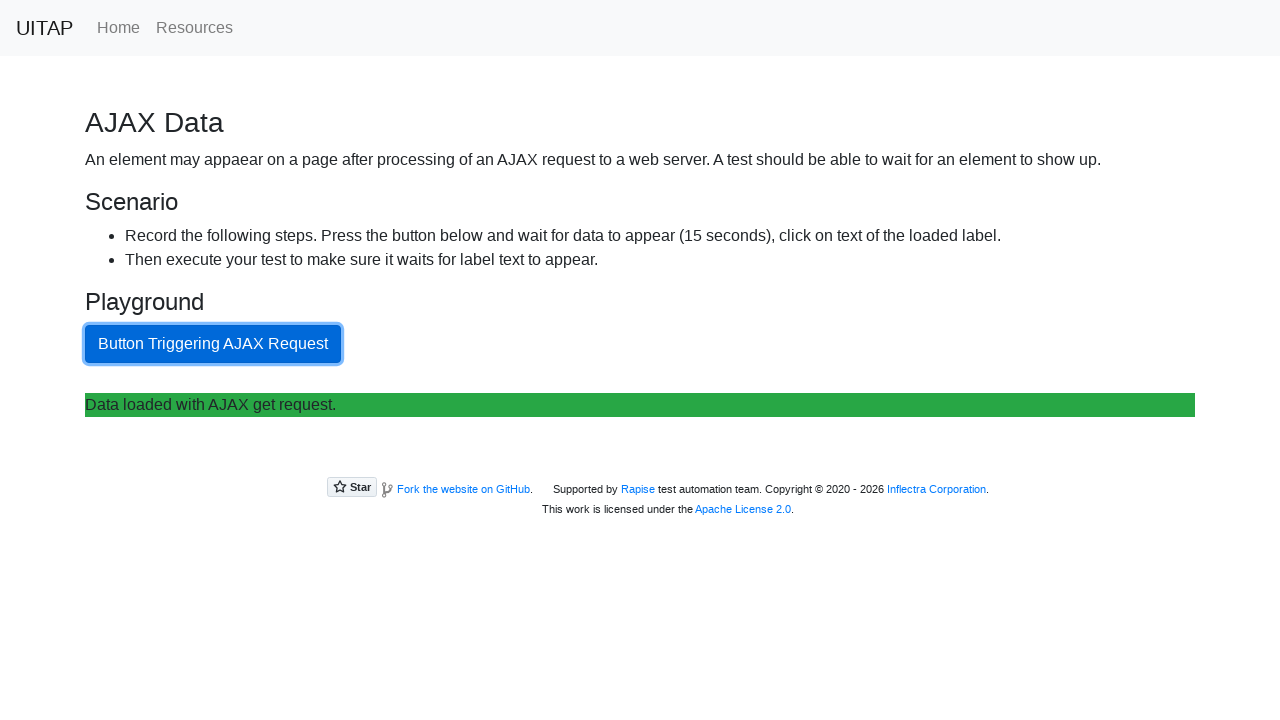

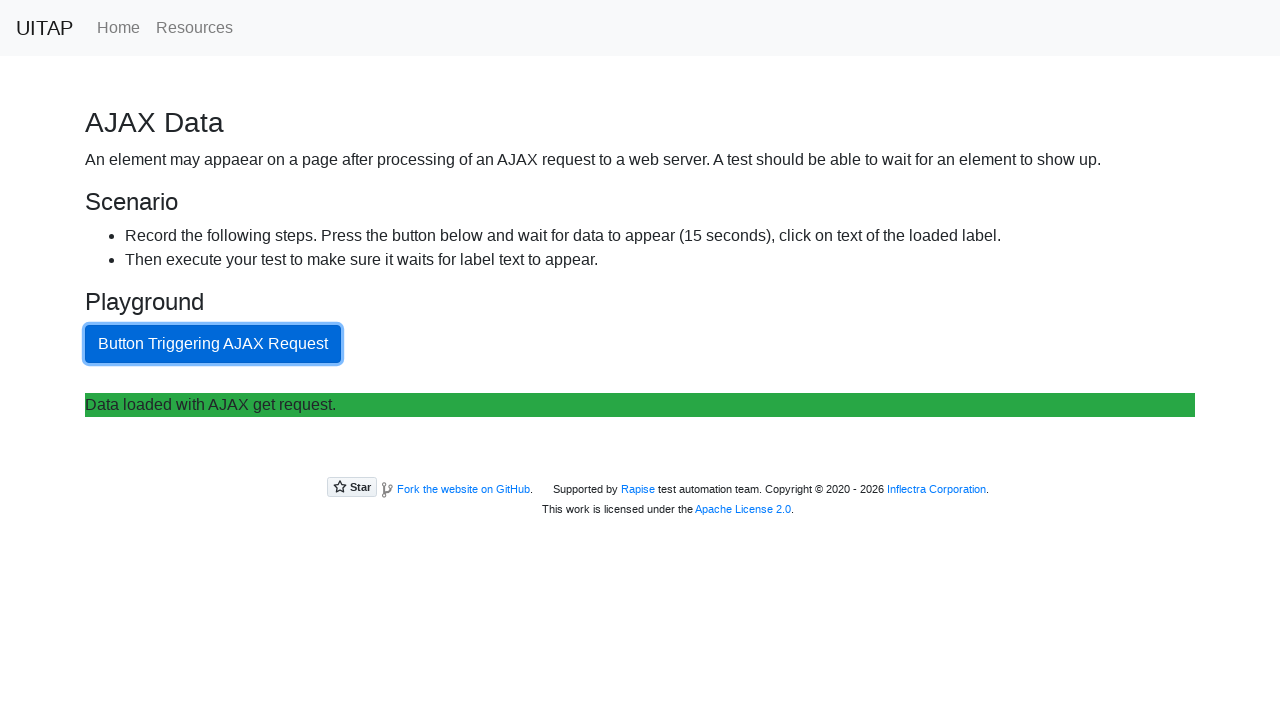